Tests dynamic loading by clicking a Start button and waiting for a hidden element to become visible with "Hello World!" text

Starting URL: https://the-internet.herokuapp.com/dynamic_loading/1

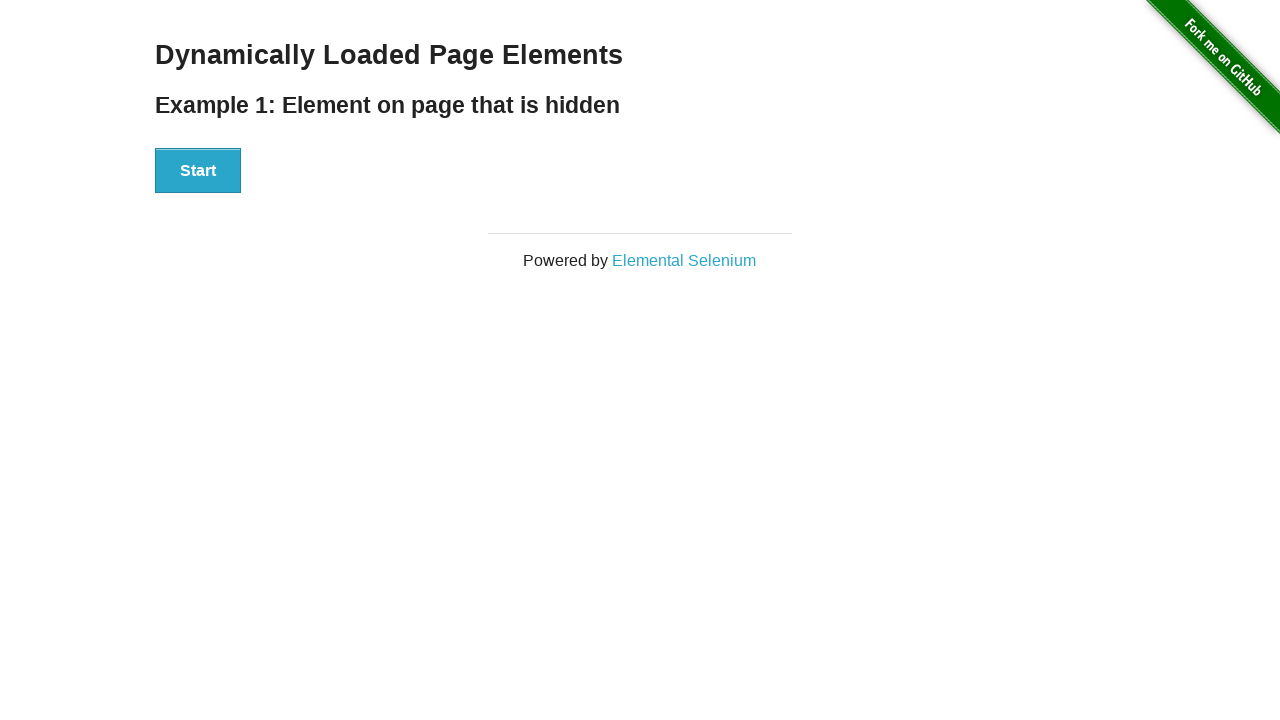

Navigated to dynamic loading page
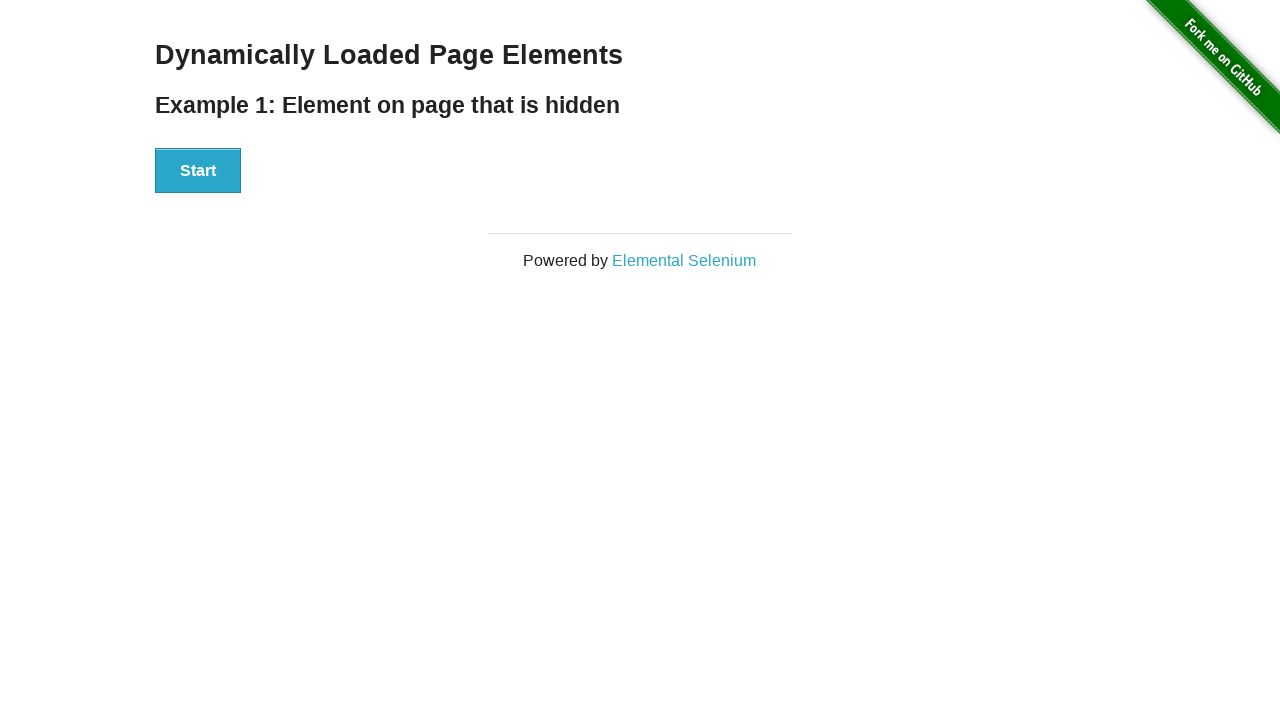

Clicked Start button to initiate dynamic loading at (198, 171) on xpath=//div[@id='start']/button[.='Start']
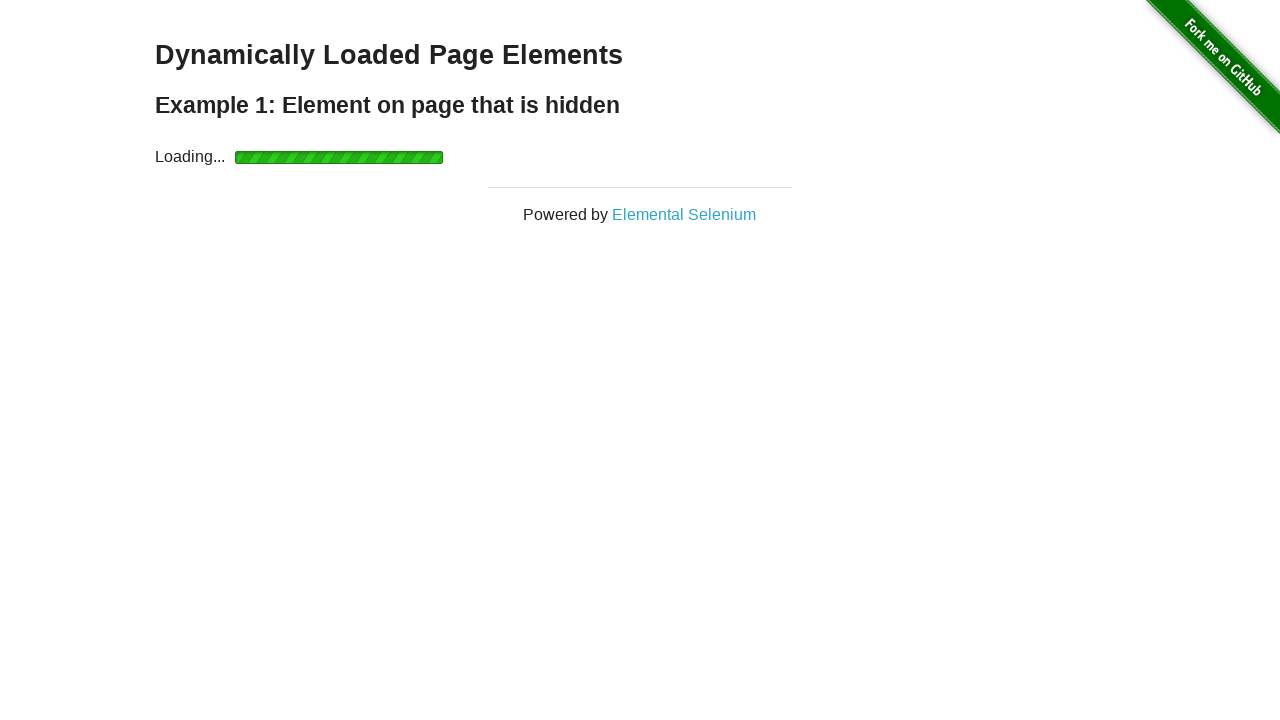

Waited for hidden element with 'Hello World!' text to become visible
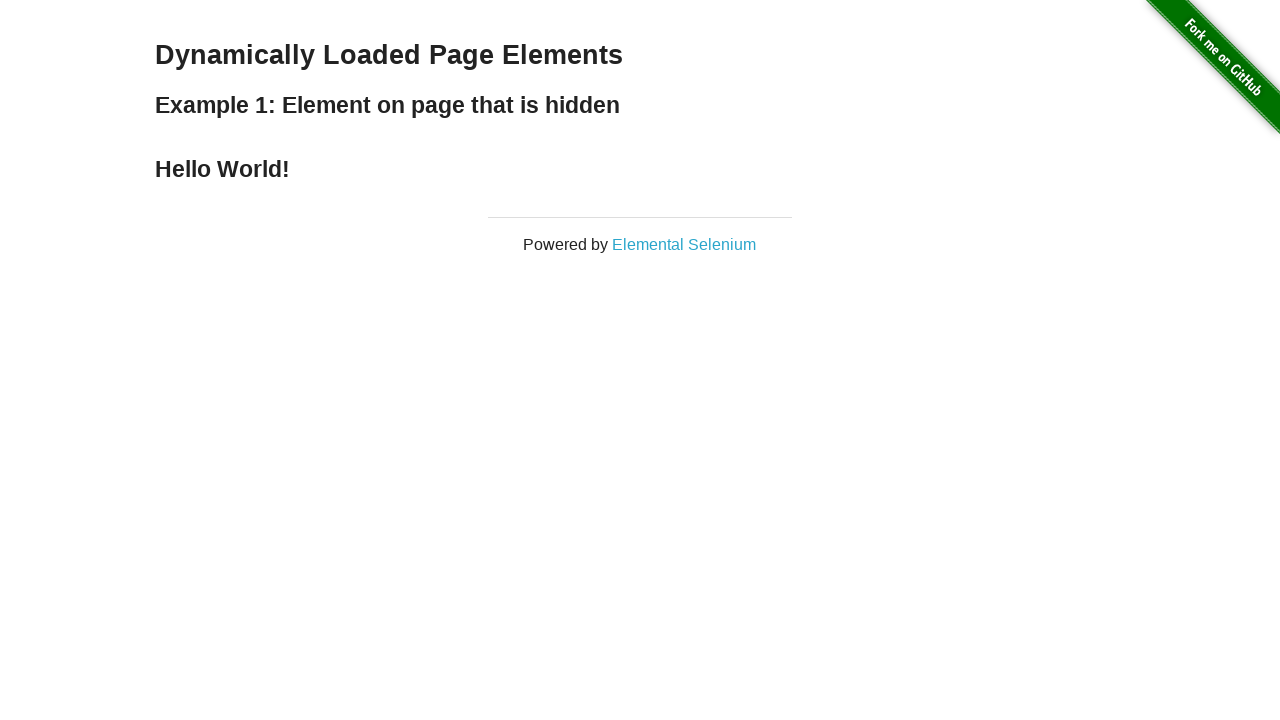

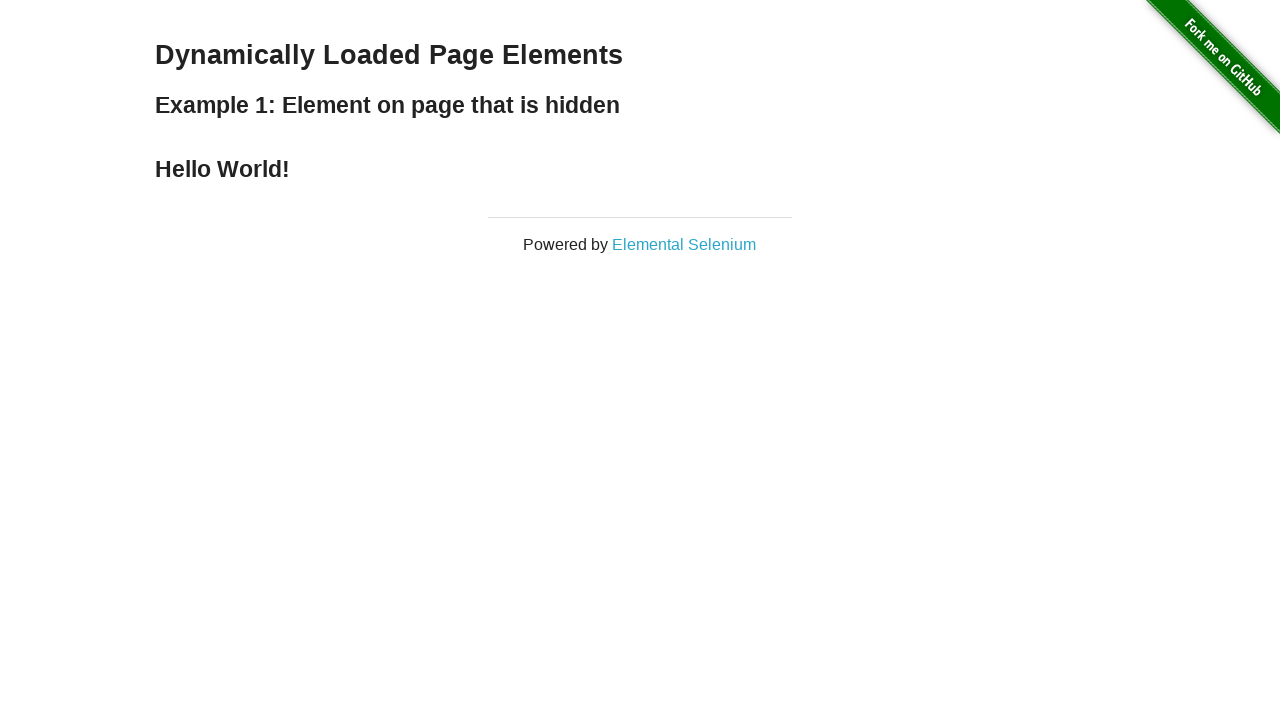